Tests checkbox functionality by clicking three different checkbox options on the automation practice page

Starting URL: https://www.rahulshettyacademy.com/AutomationPractice/

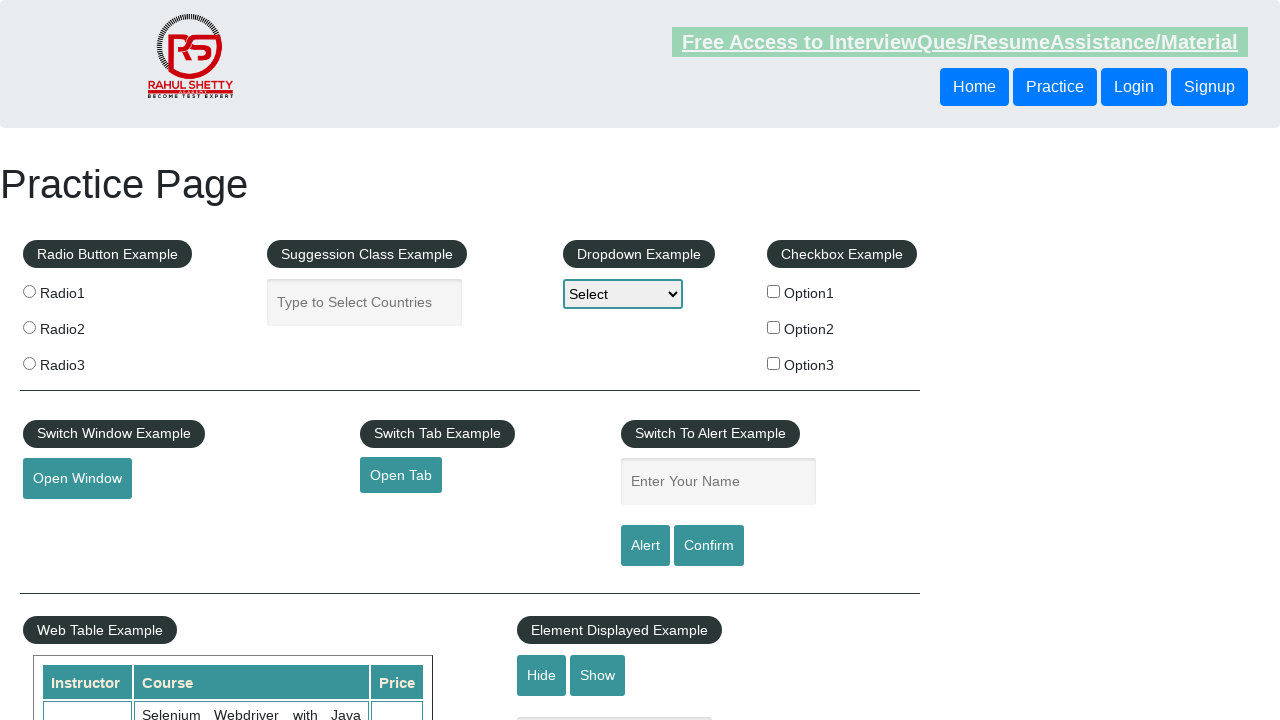

Navigated to automation practice page
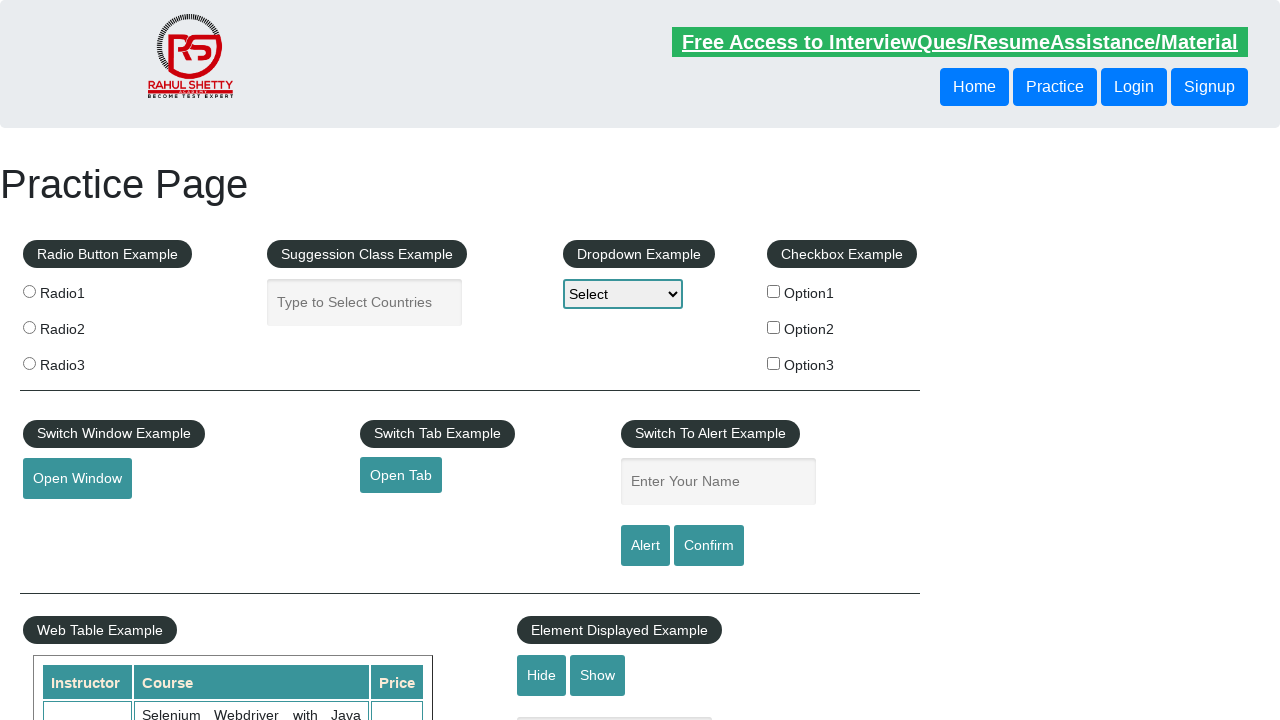

Clicked first checkbox option at (774, 291) on #checkBoxOption1
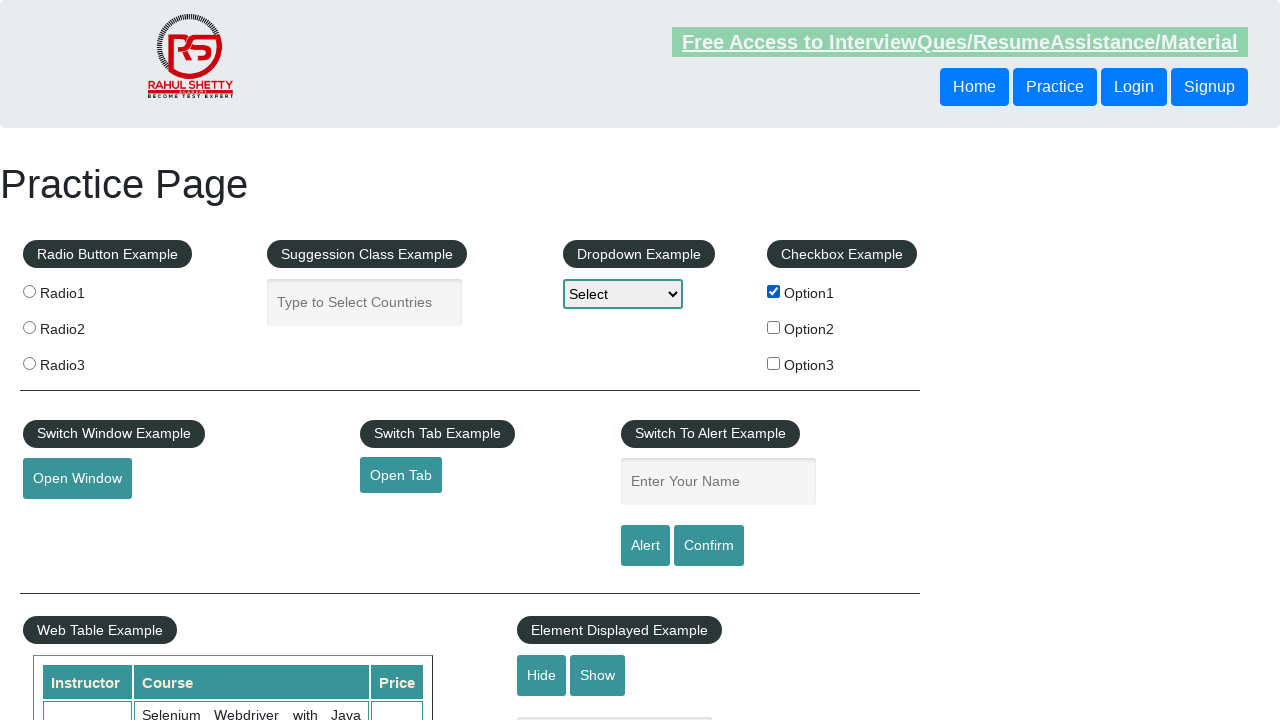

Clicked second checkbox option at (774, 327) on #checkBoxOption2
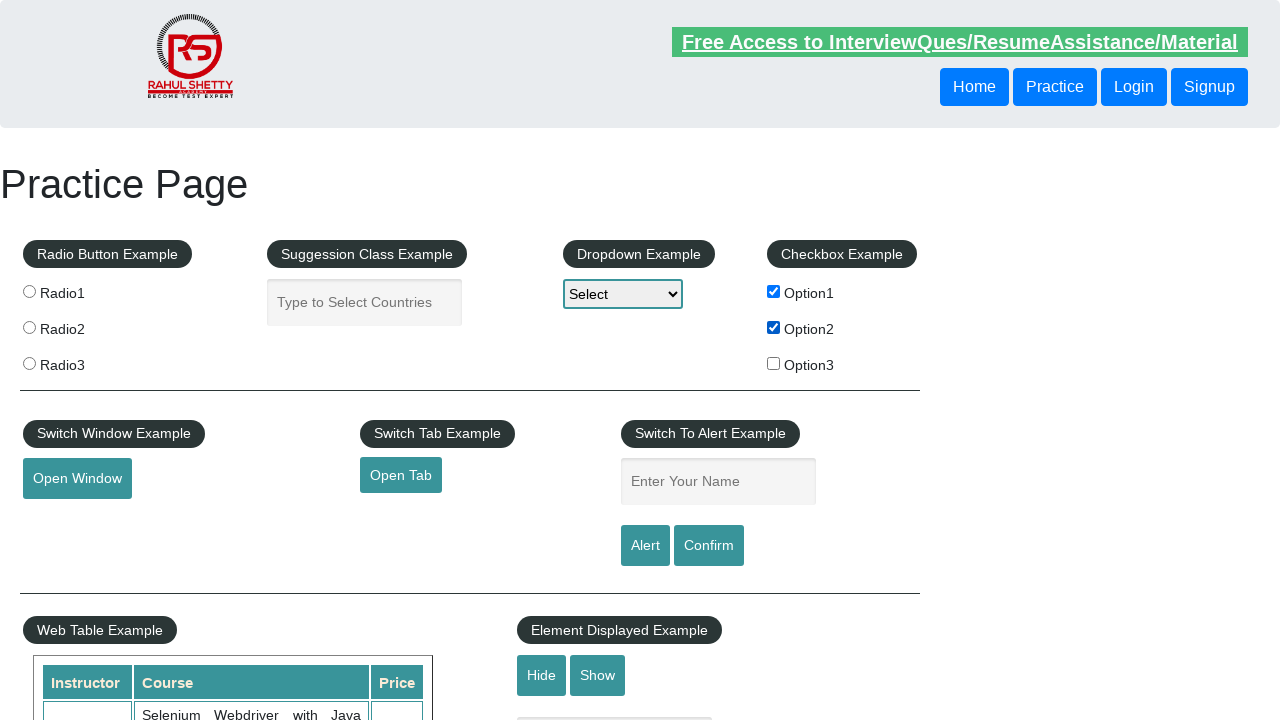

Clicked third checkbox option at (774, 363) on #checkBoxOption3
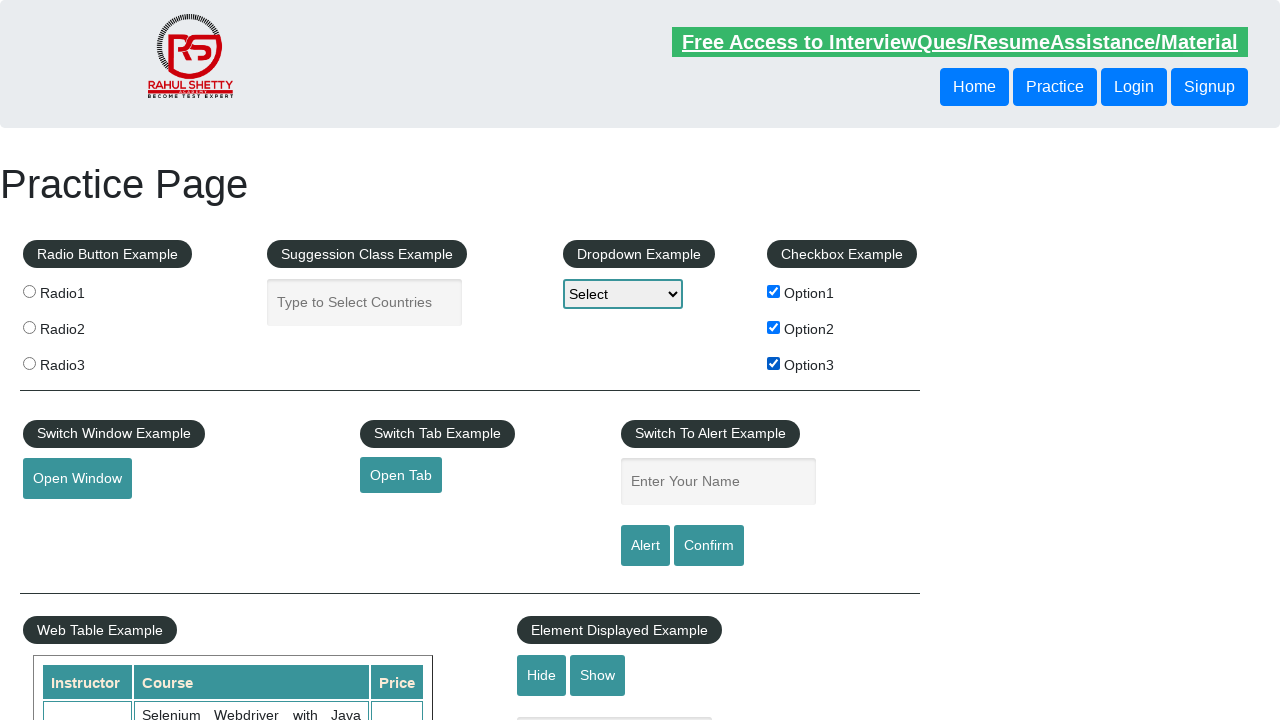

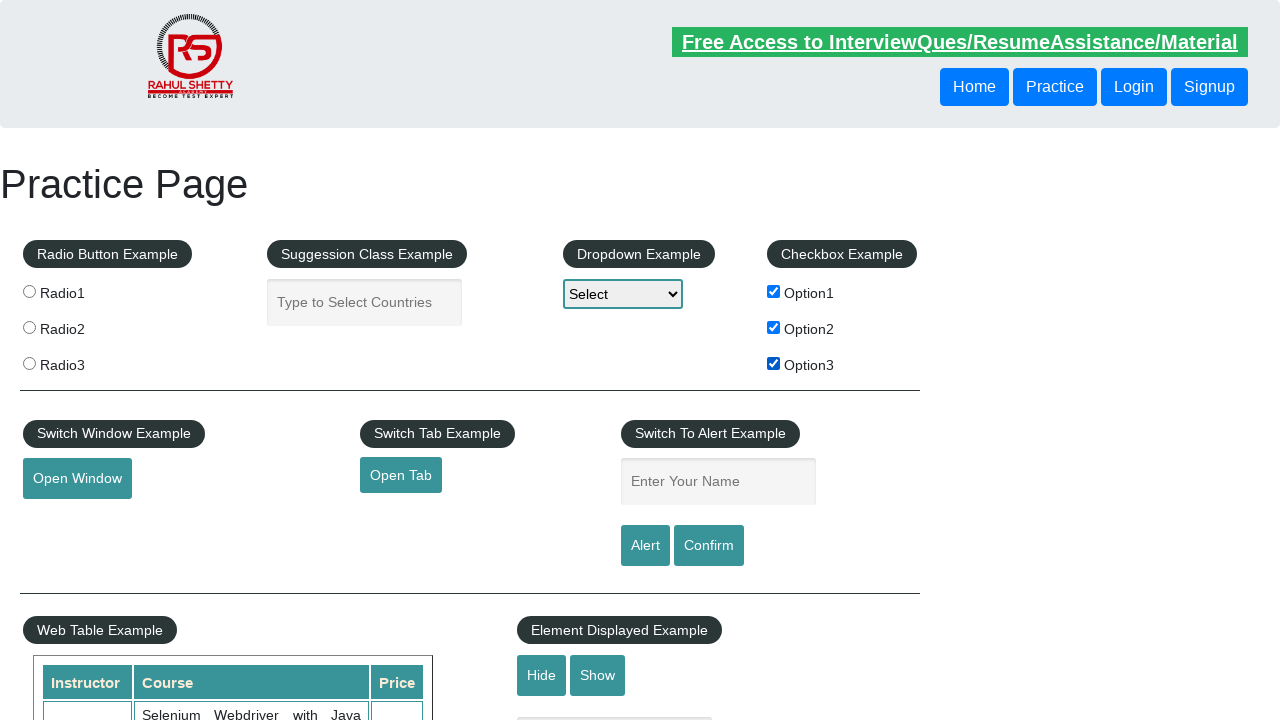